Tests dynamic dropdown selection for flight booking by selecting origin station (Bengaluru), destination station (Tirupati), and a departure date

Starting URL: https://rahulshettyacademy.com/dropdownsPractise/

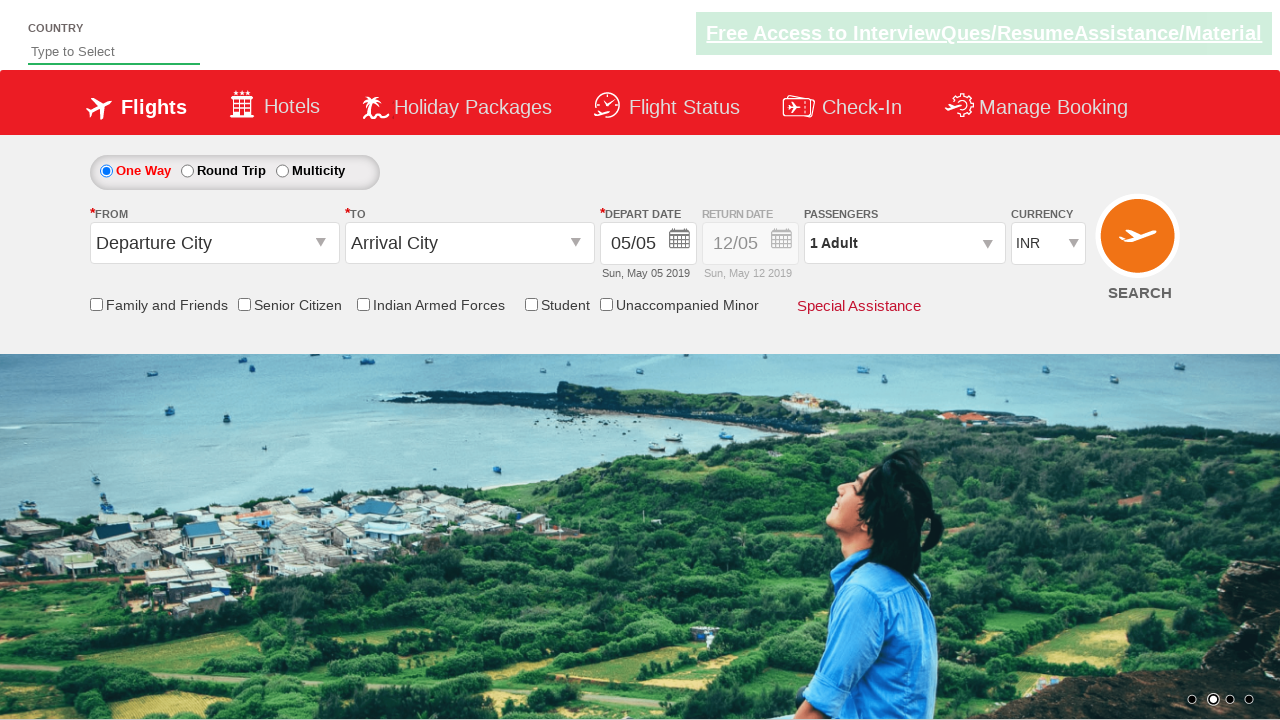

Clicked on From dropdown to open origin station selector at (214, 243) on #ctl00_mainContent_ddl_originStation1_CTXT
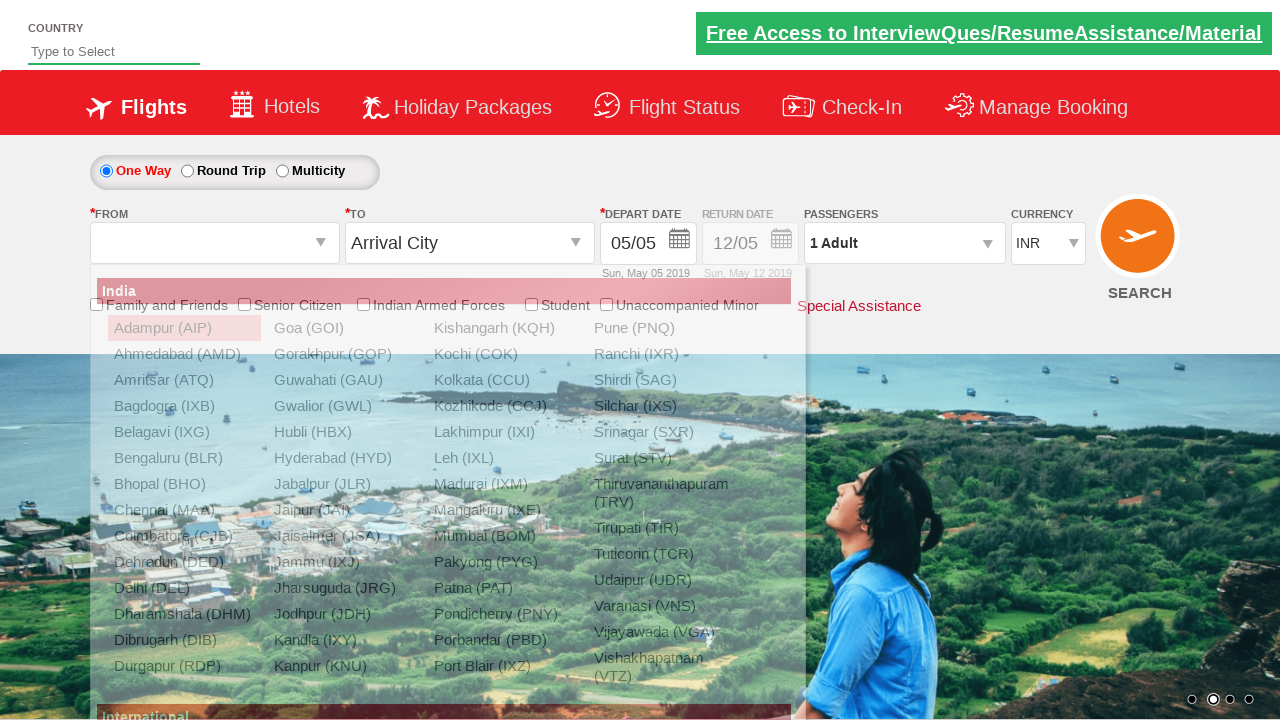

Selected Bengaluru (BLR) as origin station at (184, 458) on xpath=//div[@id='glsctl00_mainContent_ddl_originStation1_CTNR'] //a[@value='BLR'
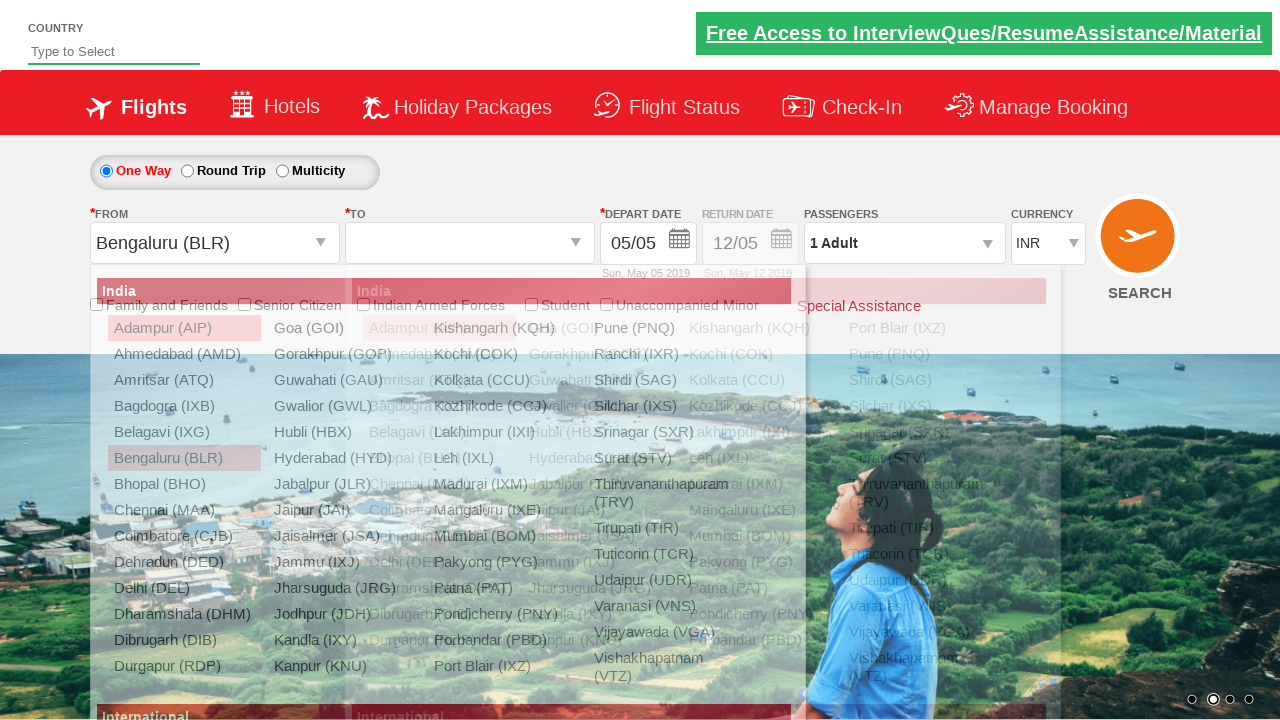

Clicked on To dropdown to open destination station selector at (470, 243) on #ctl00_mainContent_ddl_destinationStation1_CTXT
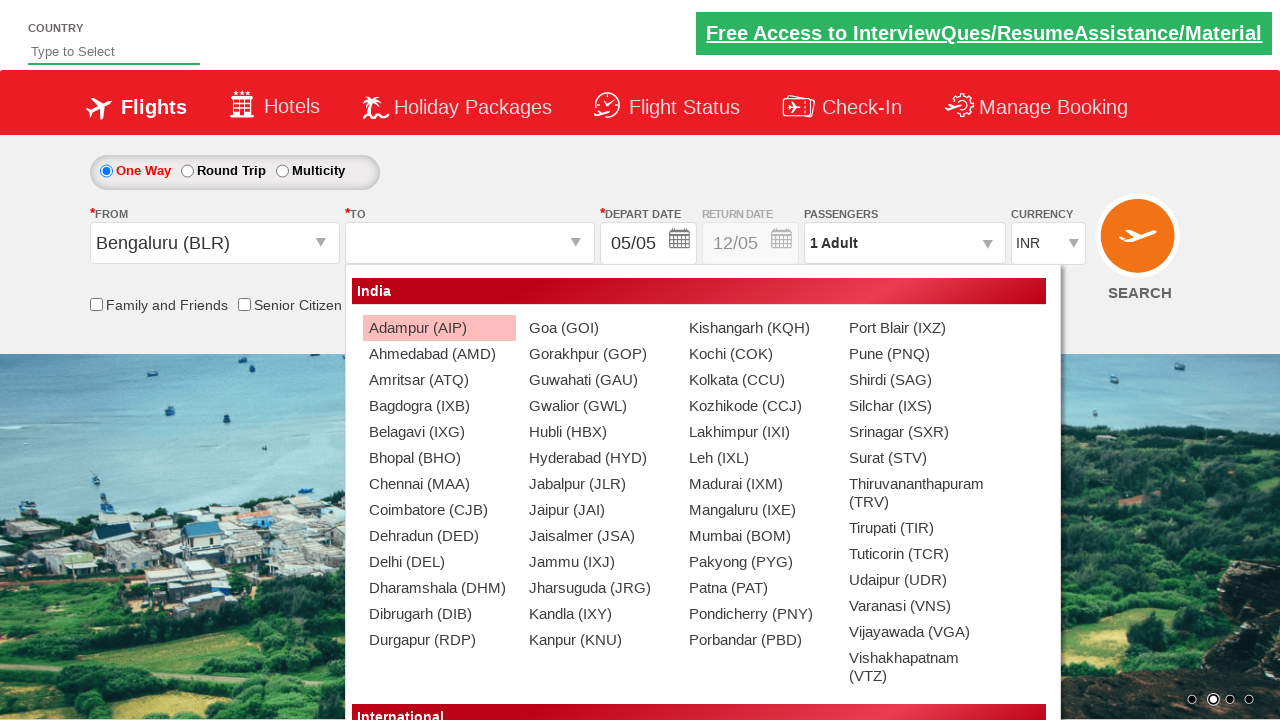

Selected Tirupati (TIR) as destination station at (919, 528) on xpath=//div[@id='ctl00_mainContent_ddl_destinationStation1_CTNR'] //a[@value='TI
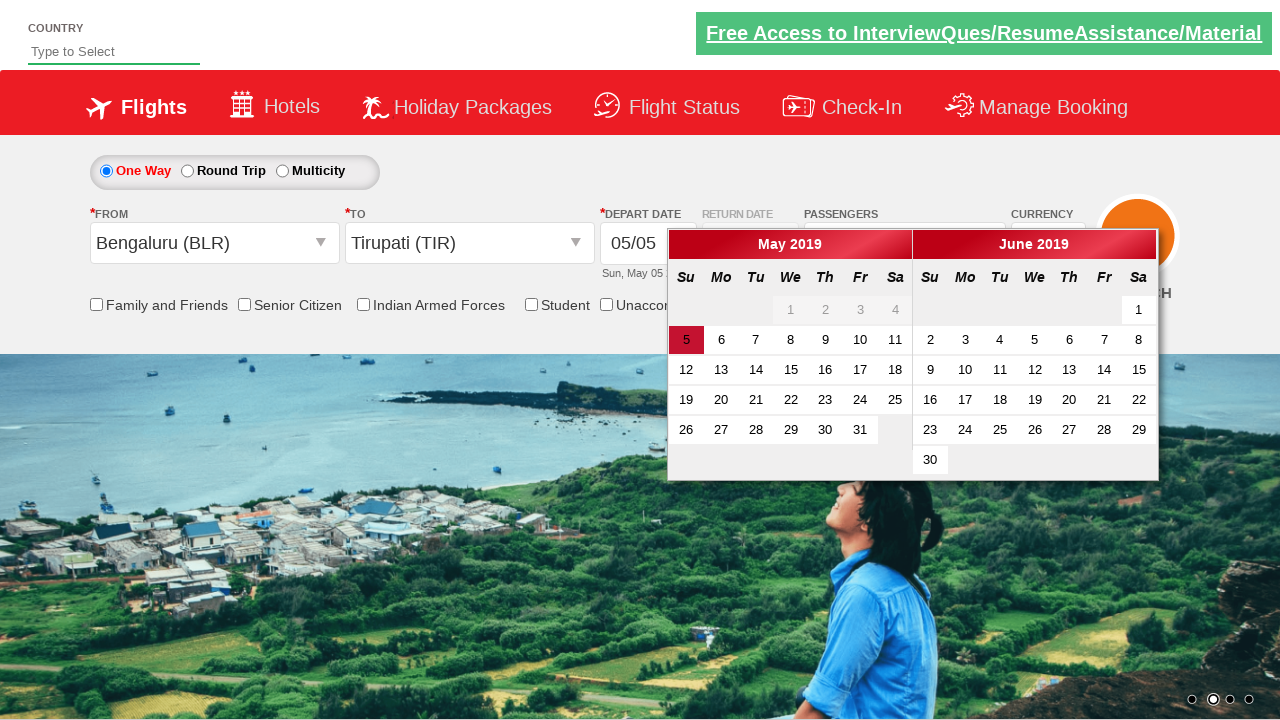

Selected departure date from calendar at (825, 370) on xpath=/html/body/div/div[1]/table/tbody/tr[3]/td[5]
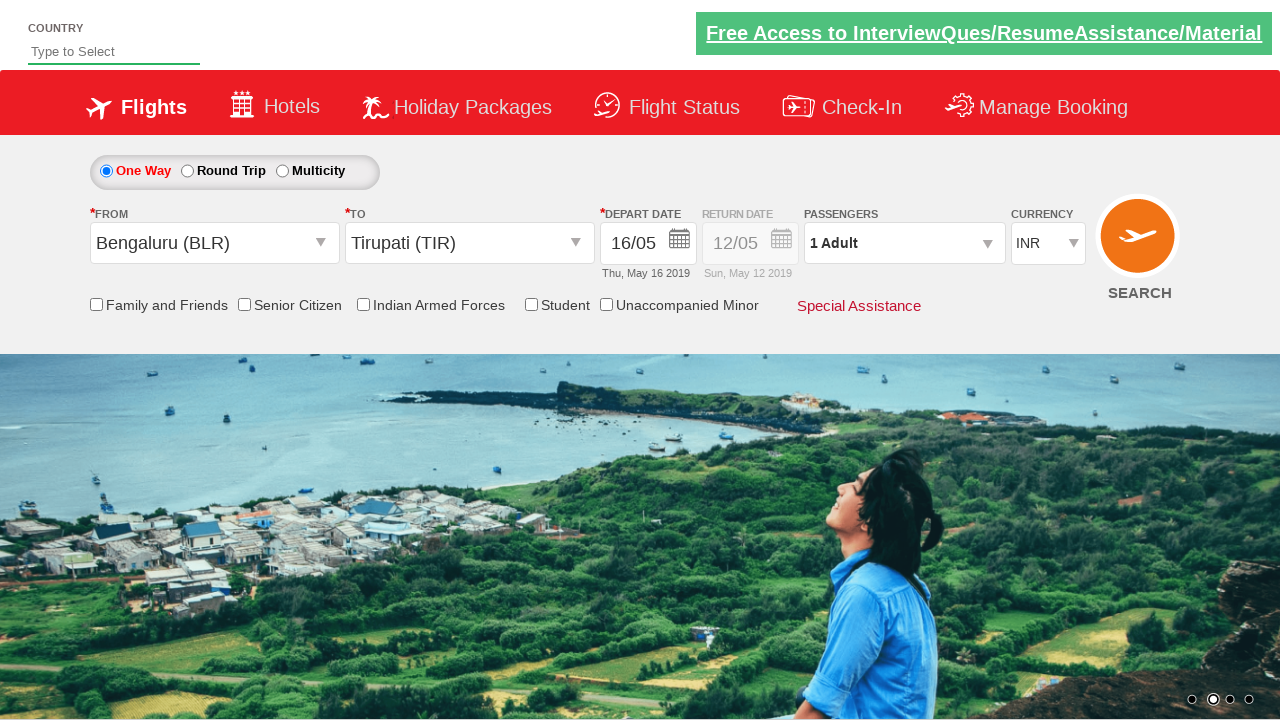

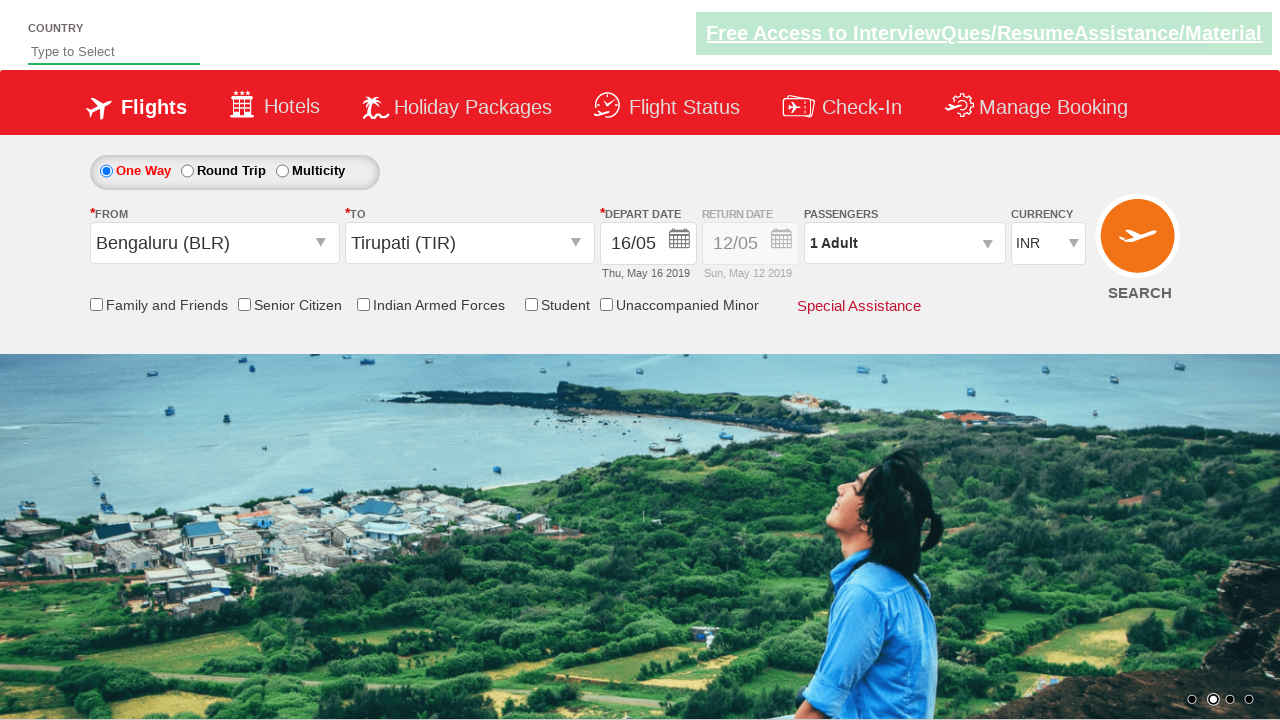